Tests drag and drop functionality on a demo page, with a double-click action on a tab element

Starting URL: https://demoqa.com/droppable

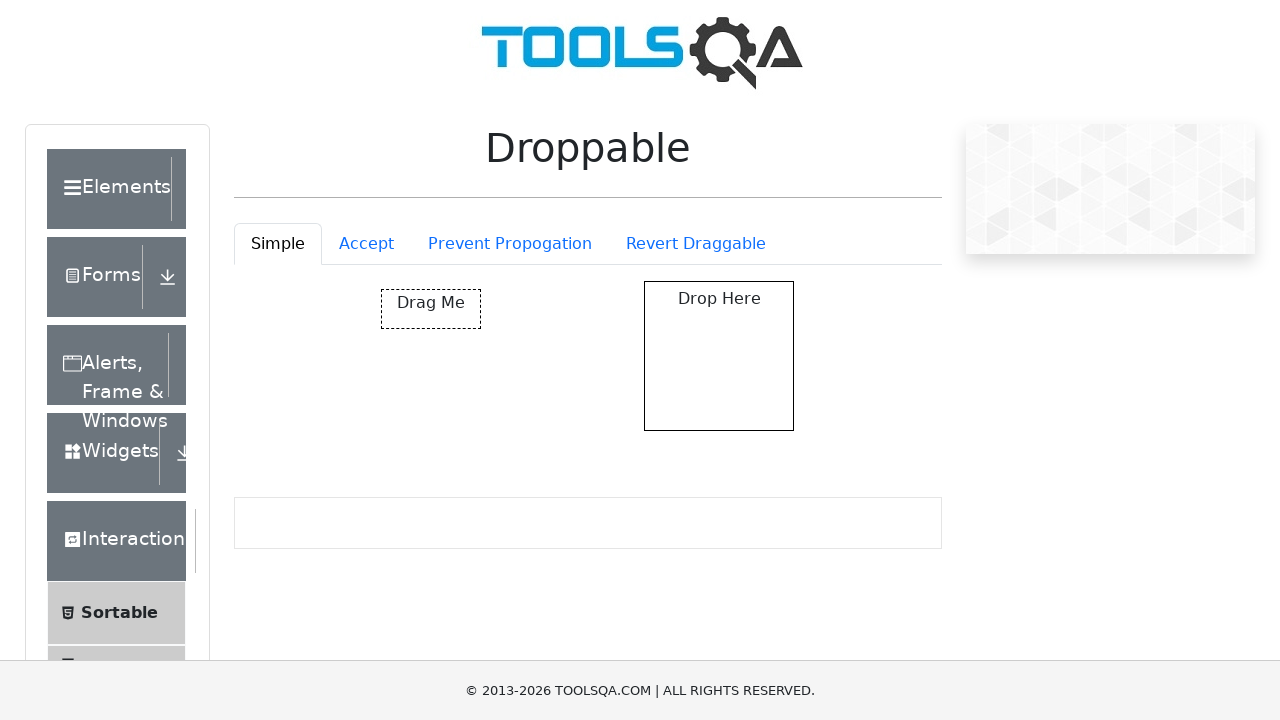

Navigated to droppable demo page
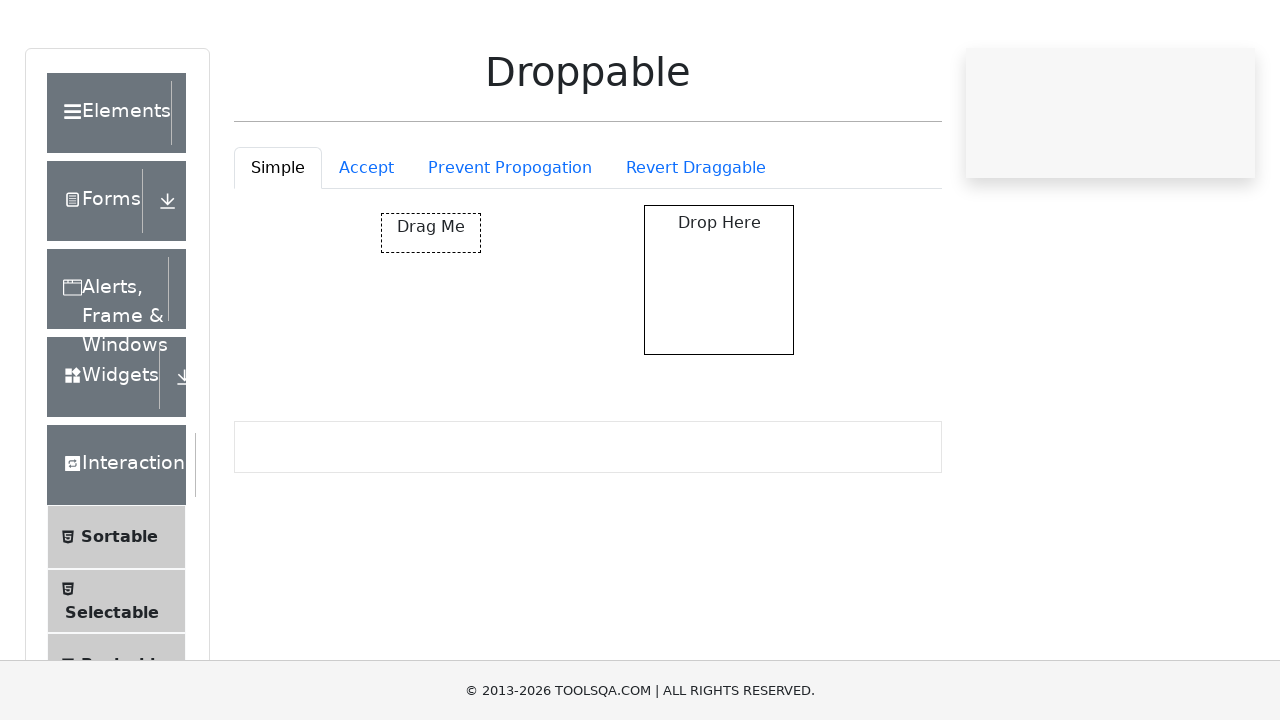

Double-clicked on Prevent Propagation tab at (510, 244) on xpath=//*[@id='droppableExample-tab-preventPropogation']
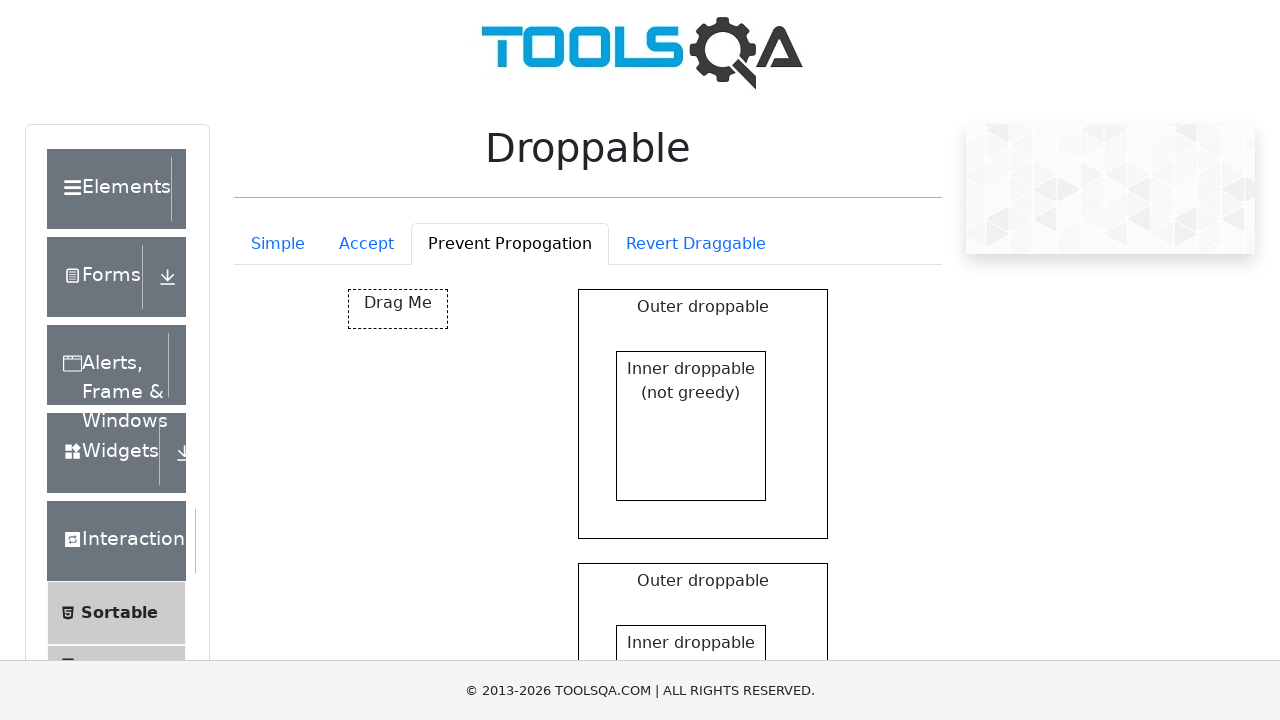

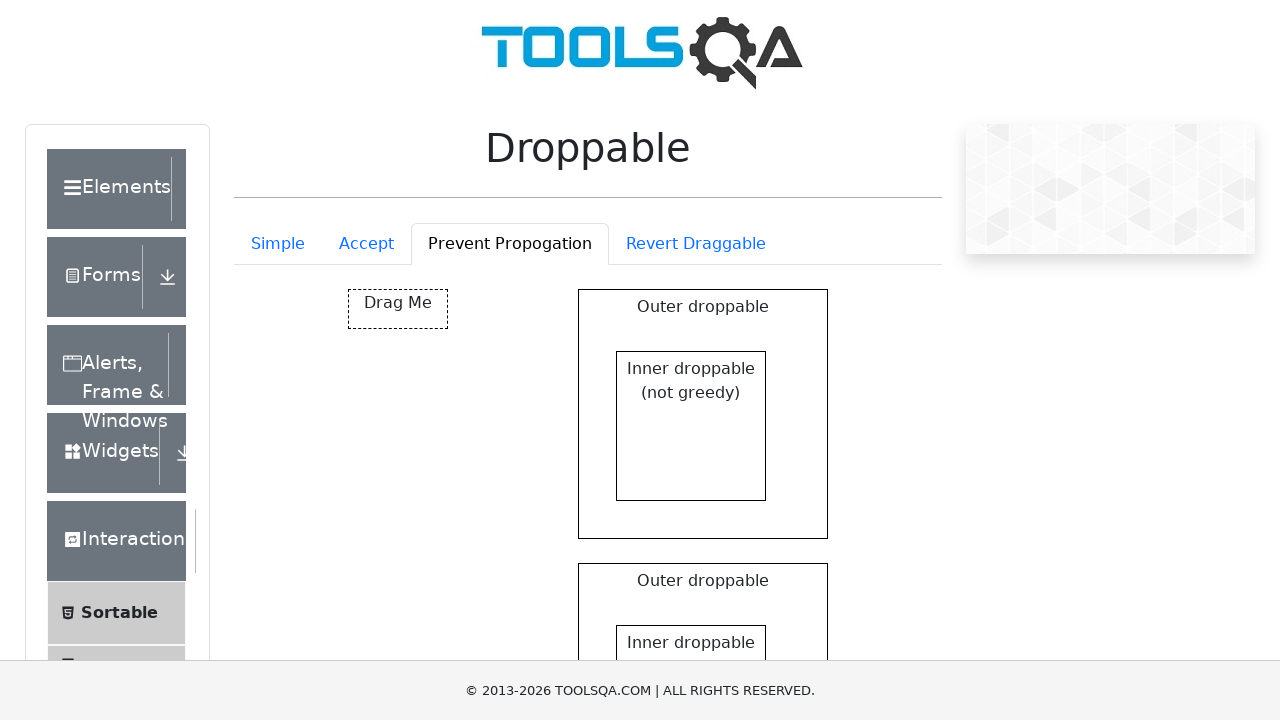